Tests navigating to Recently Viewed Products from Service dropdown

Starting URL: https://bearstore-testsite.smartbear.com/

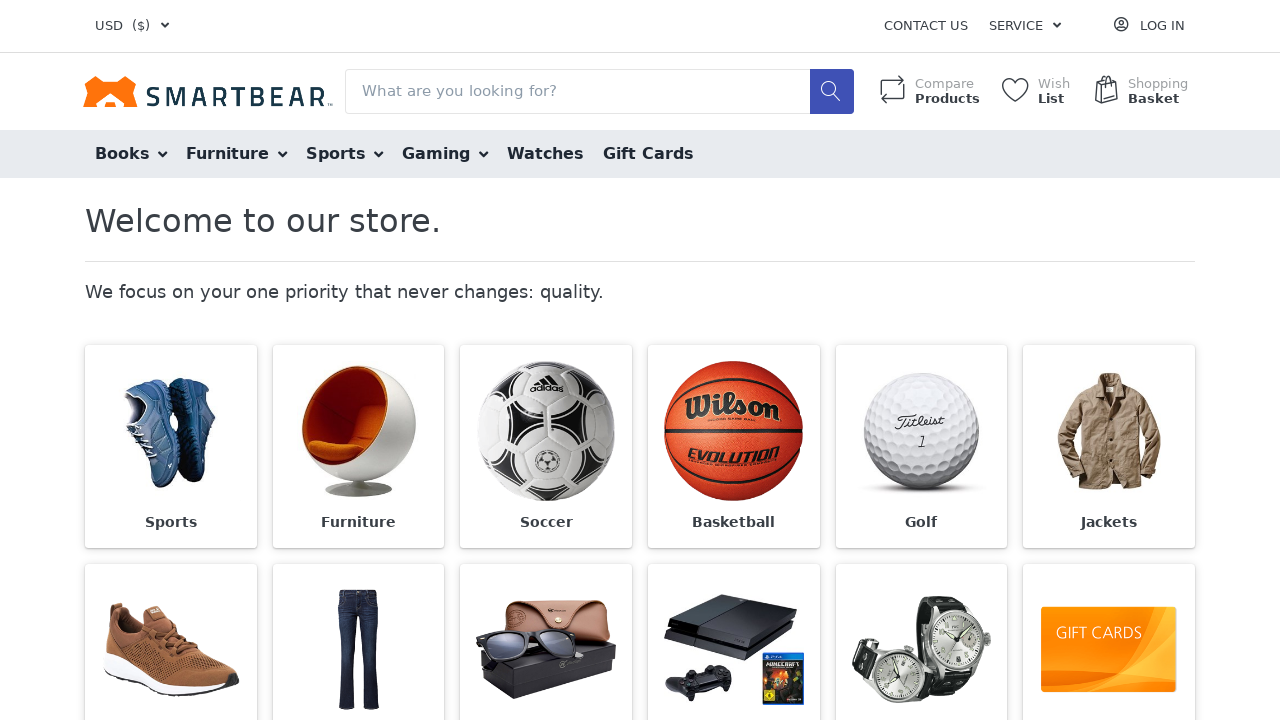

Clicked Service dropdown at (1016, 26) on span:text('Service')
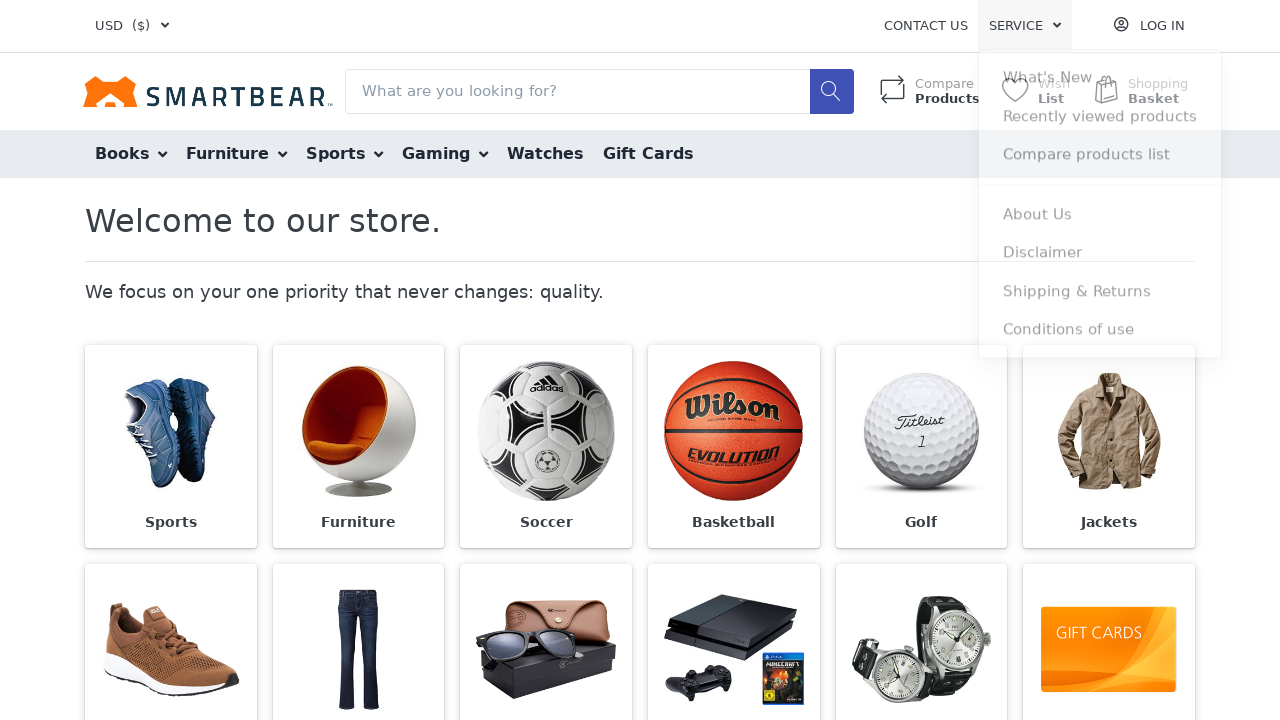

Clicked Recently viewed products option from Service dropdown at (1100, 120) on span:text('Recently viewed products')
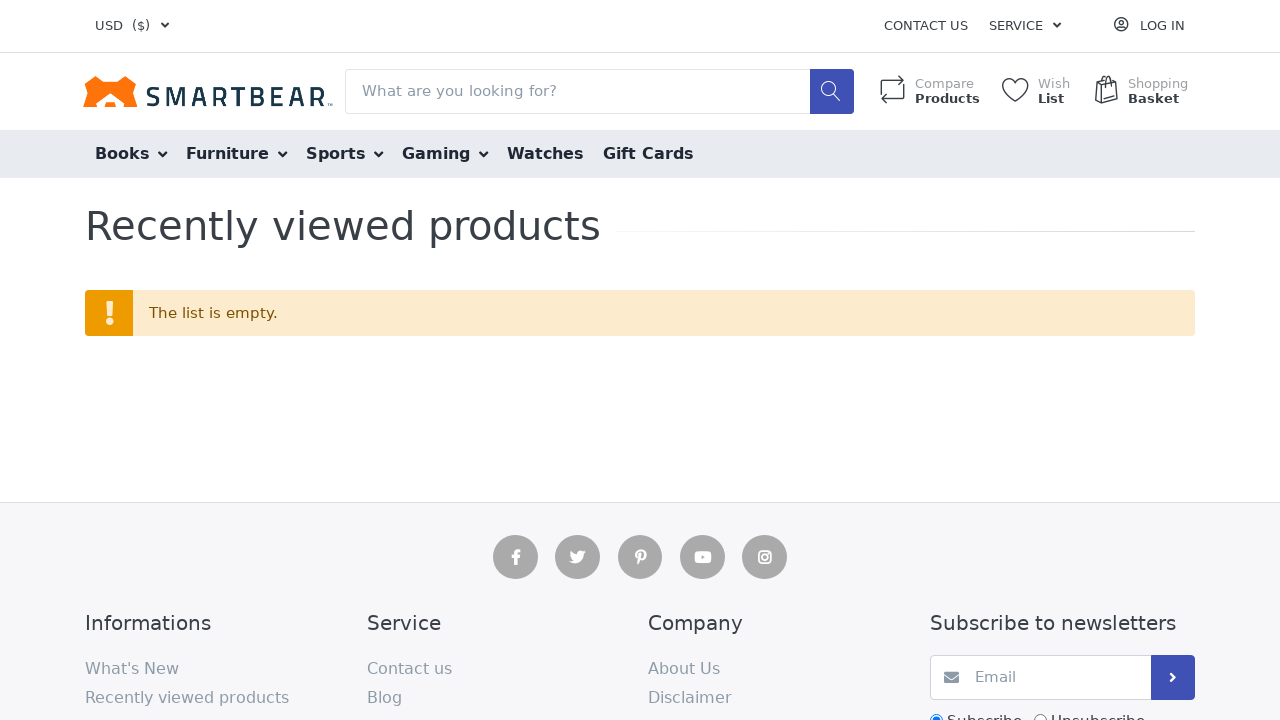

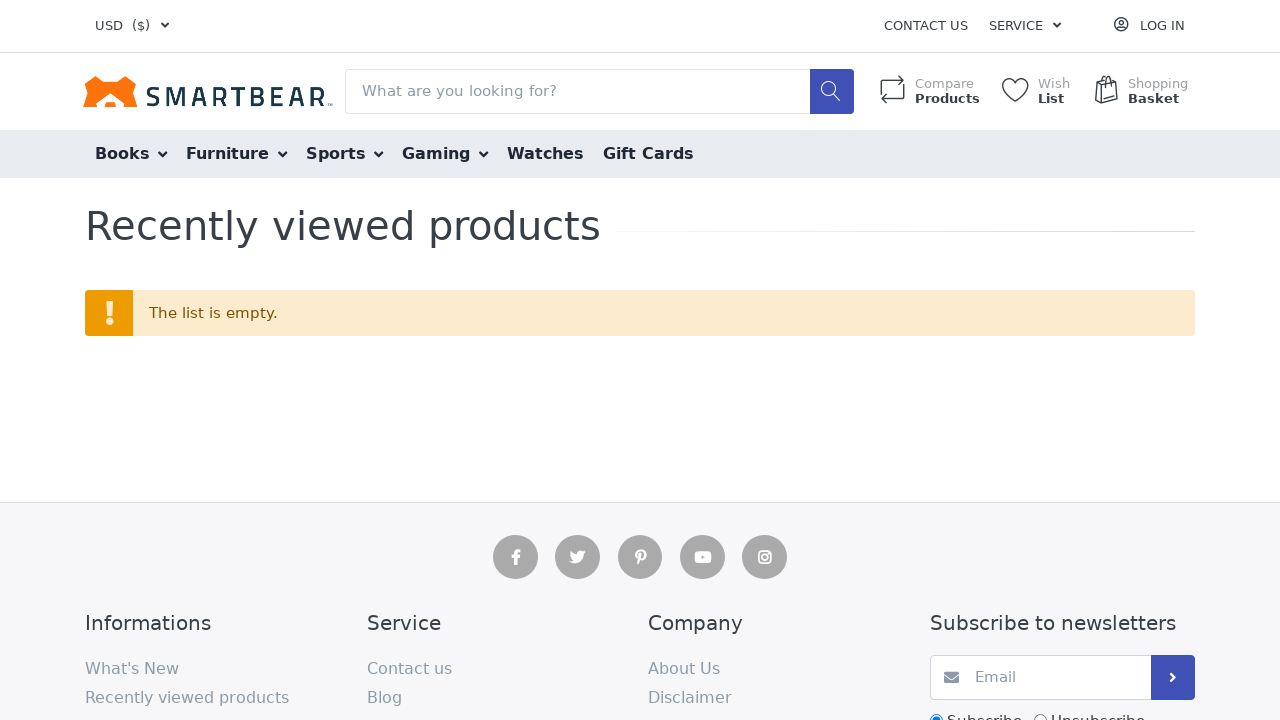